Navigates to CoolingPost news page, waits for news articles to load, and verifies pagination by clicking through to the next page of results.

Starting URL: https://www.coolingpost.com/world-news/

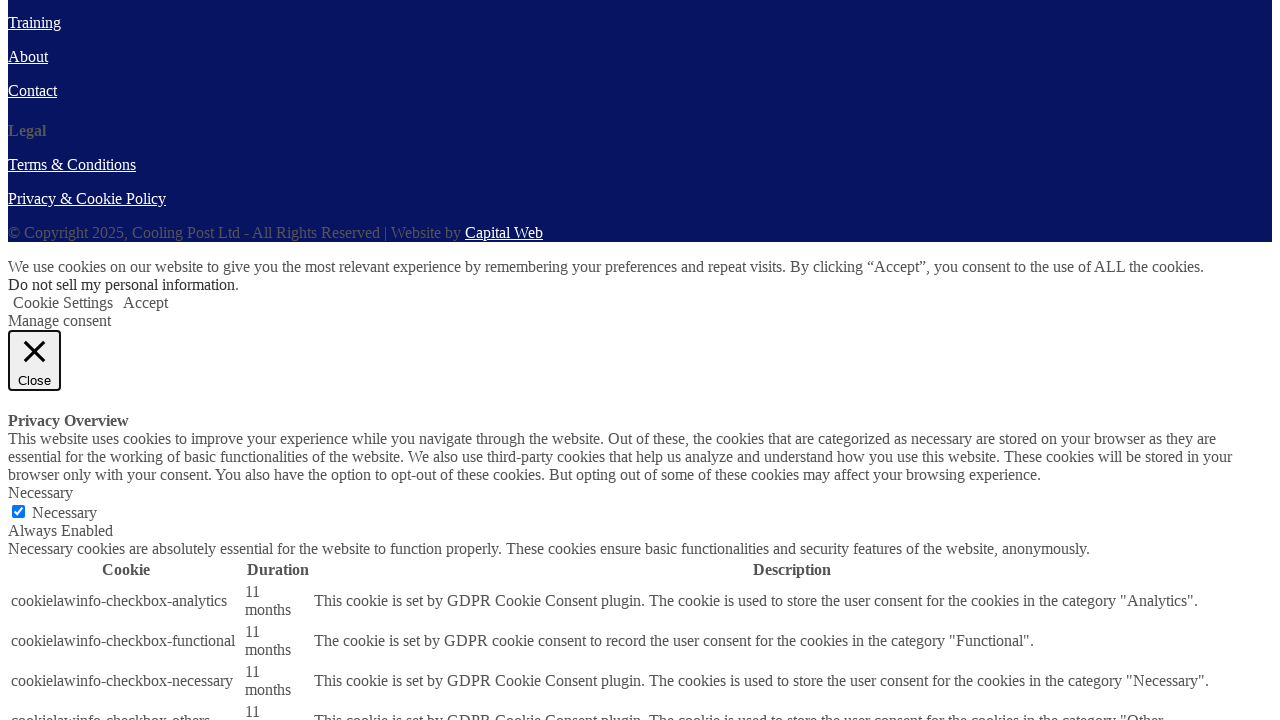

Waited for news layout items to load
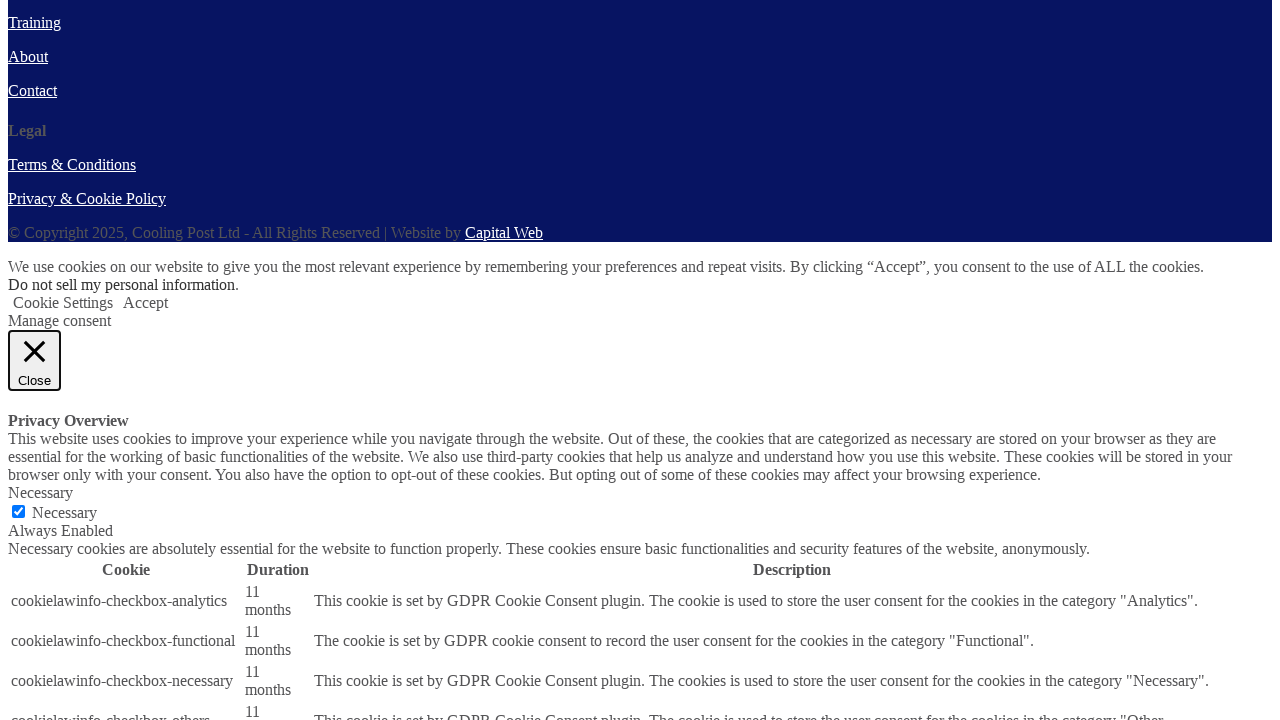

Verified news layout container is present
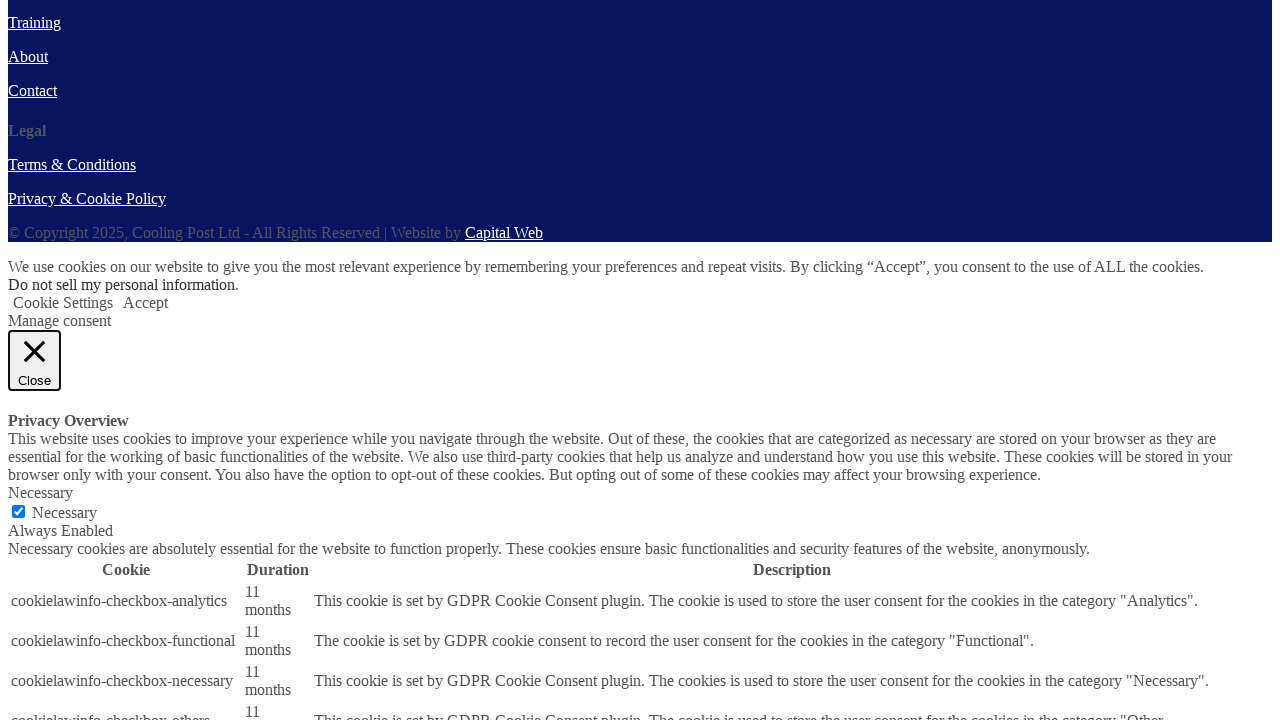

Verified article title elements are visible
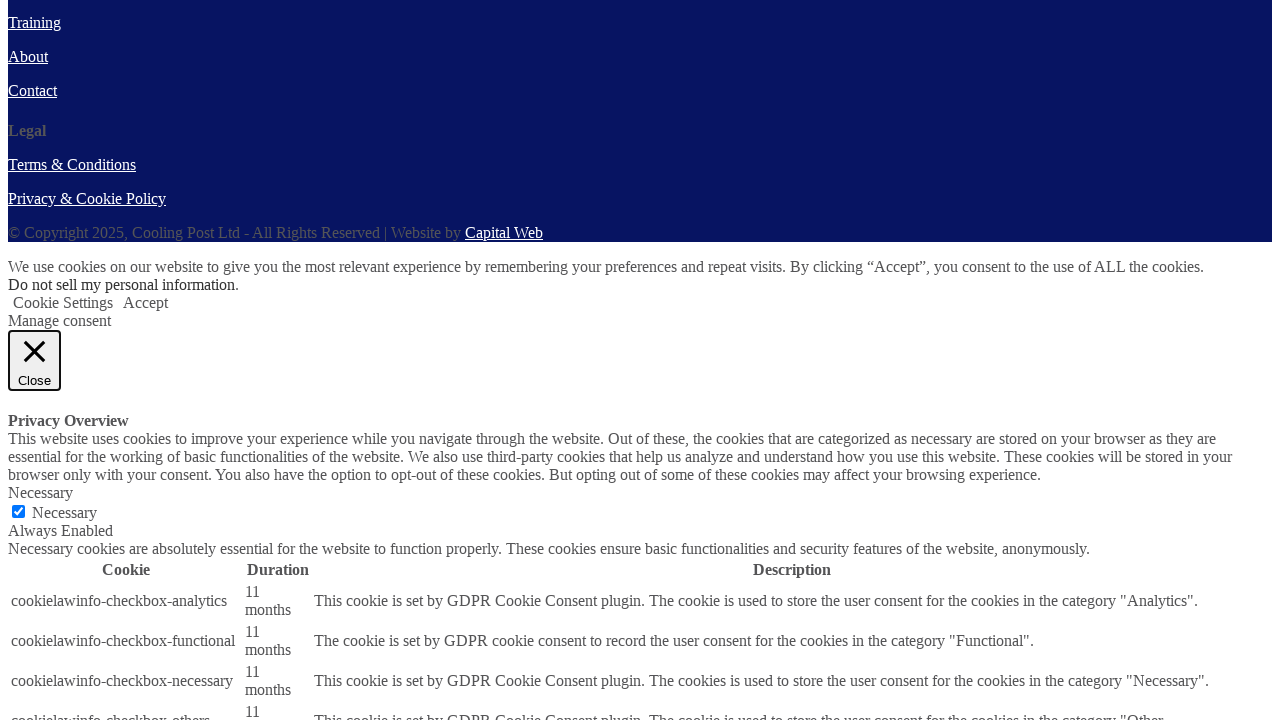

Verified article date elements are visible
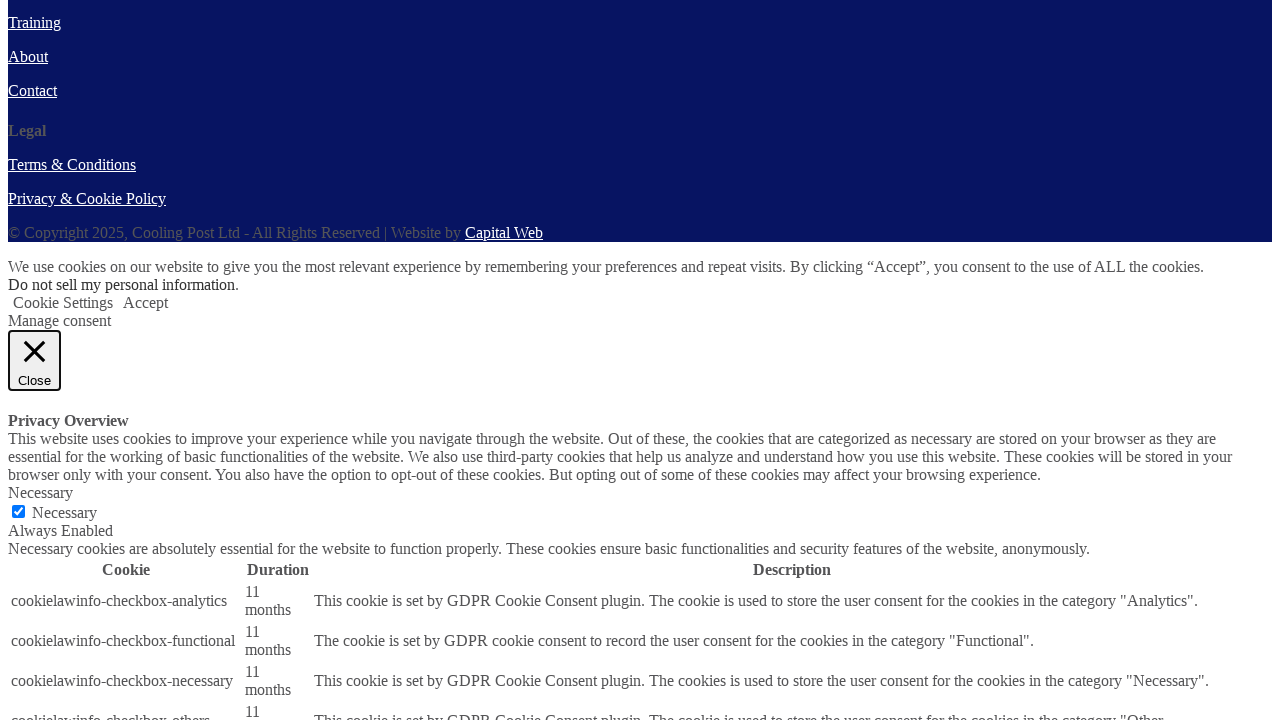

Verified article excerpt elements are visible
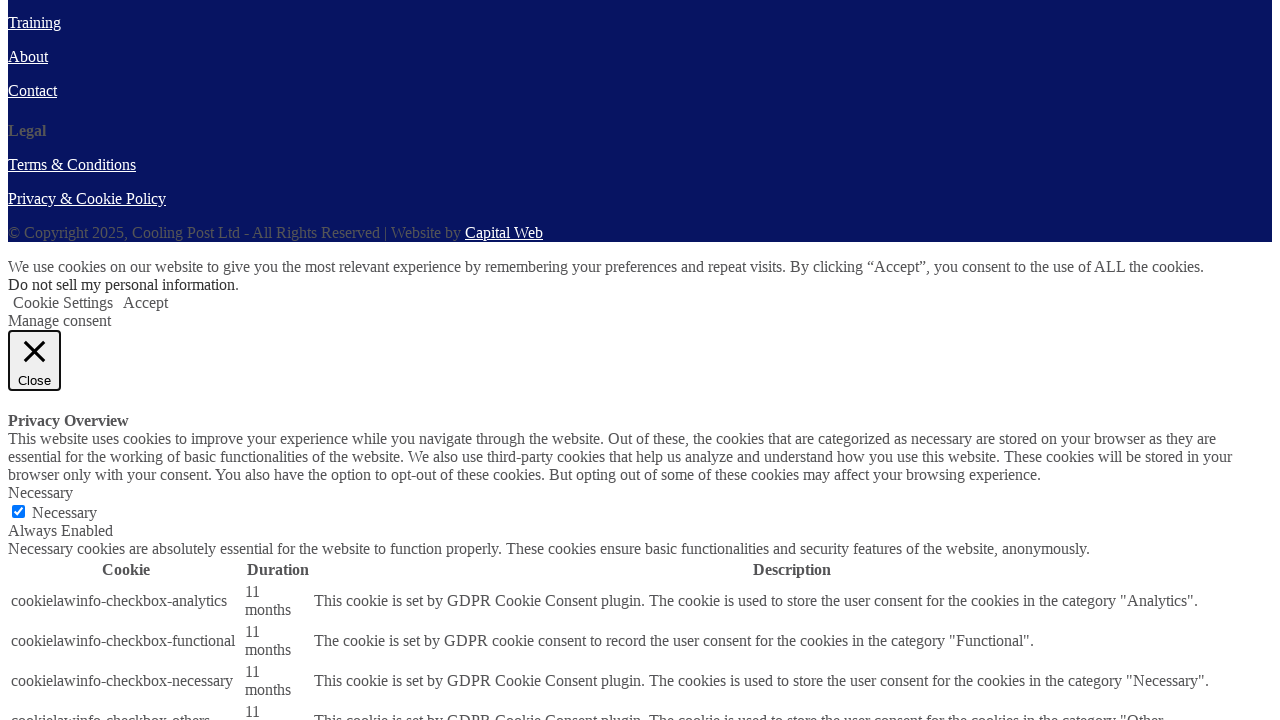

Navigated to second page of CoolingPost world news
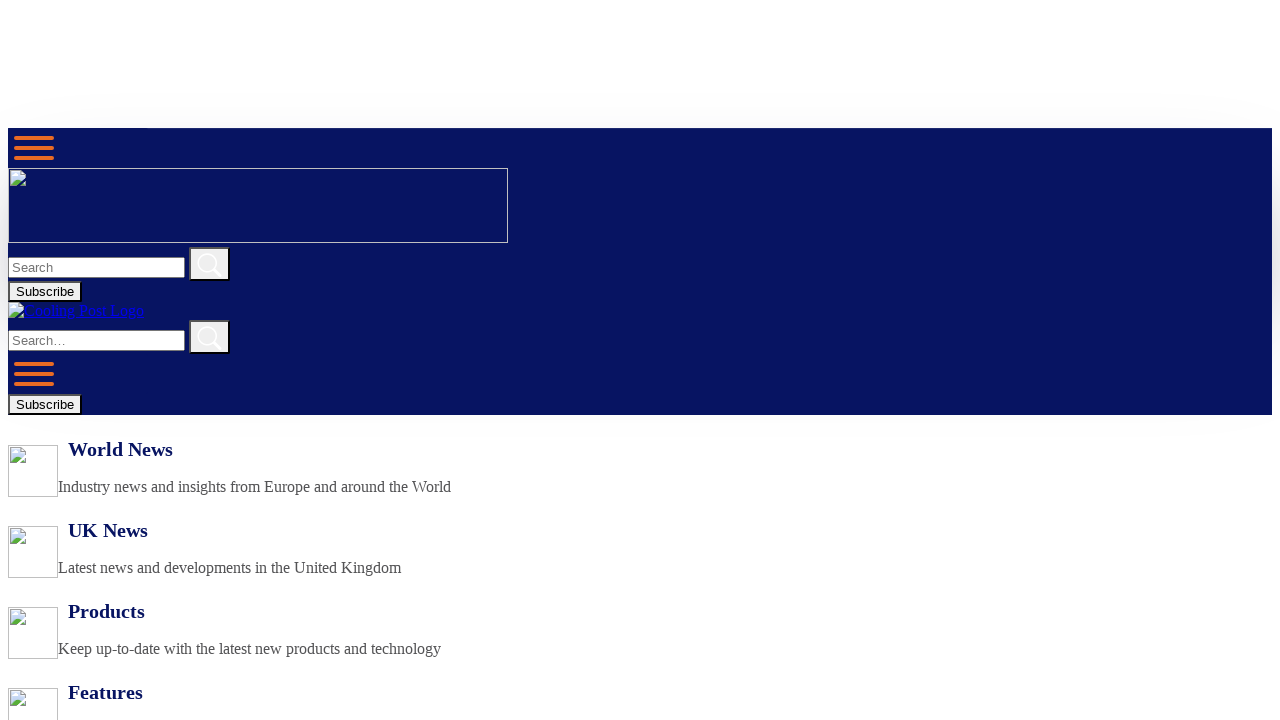

Waited for second page news items to load
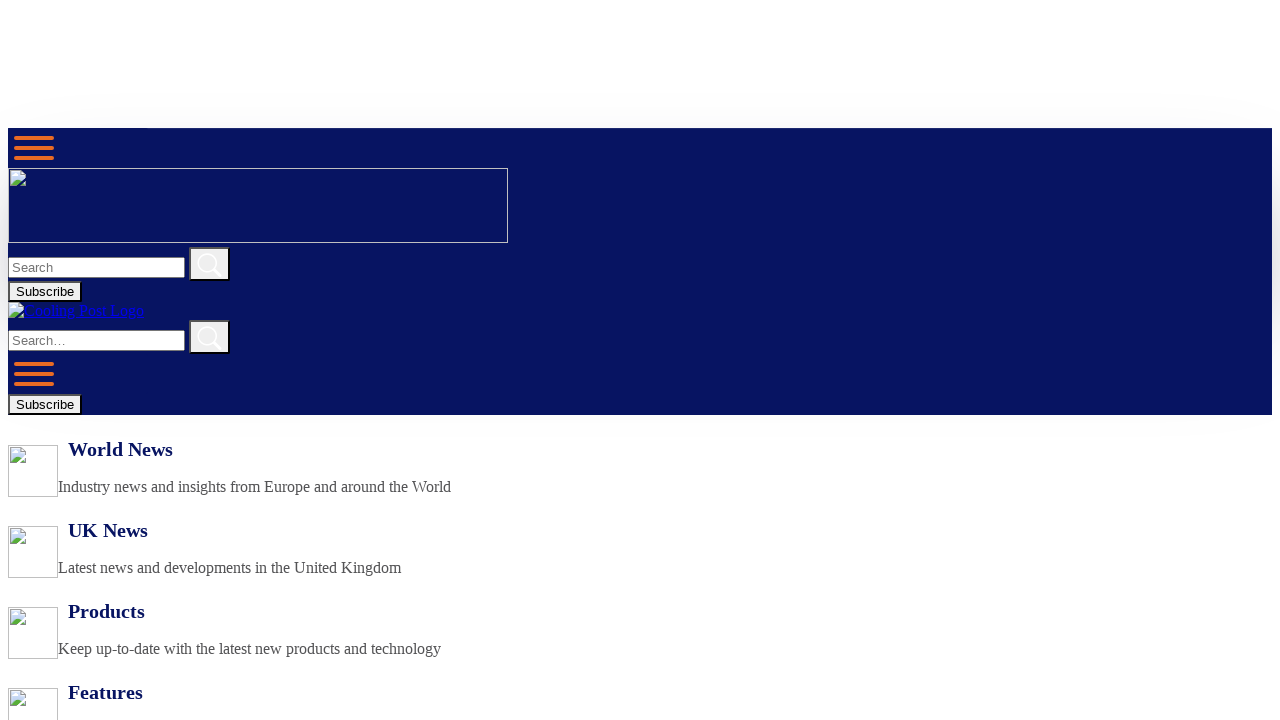

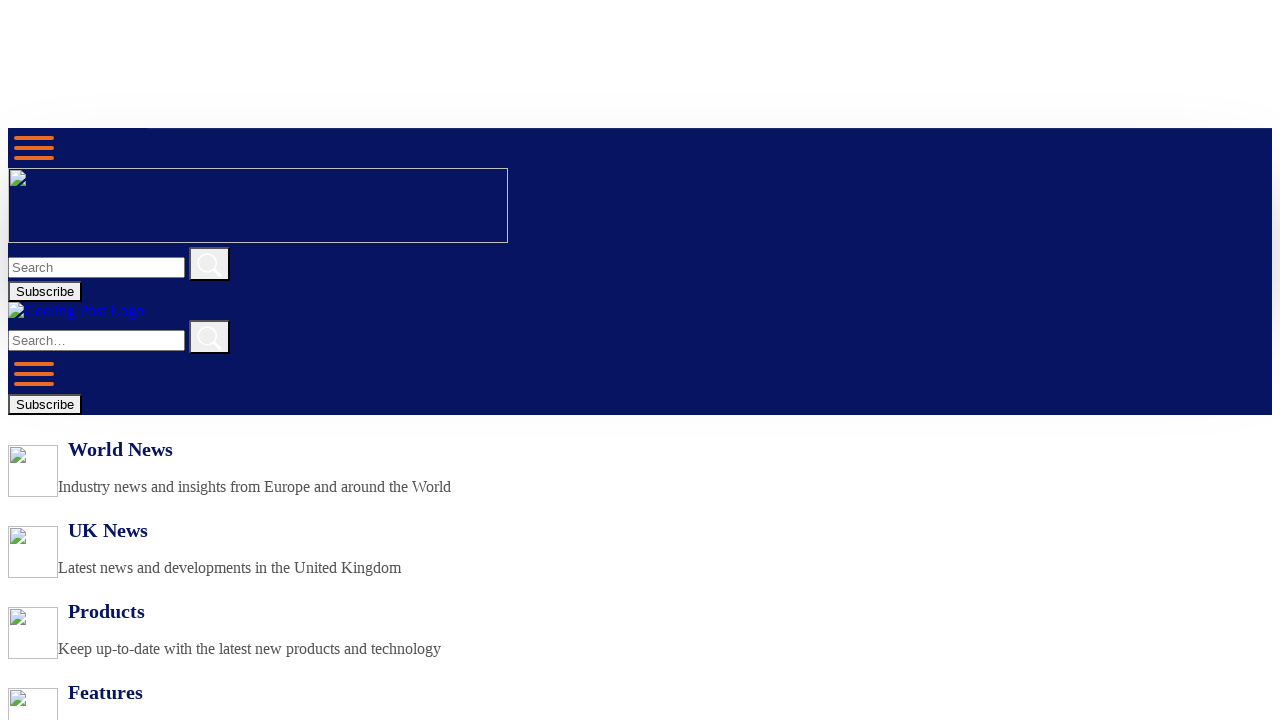